Tests web table interaction by scrolling to a table, counting rows and columns, and extracting data from a specific row (Dan Brown's books)

Starting URL: https://chandanachaitanya.github.io/selenium-practice-site/?languages=Java&enterText=

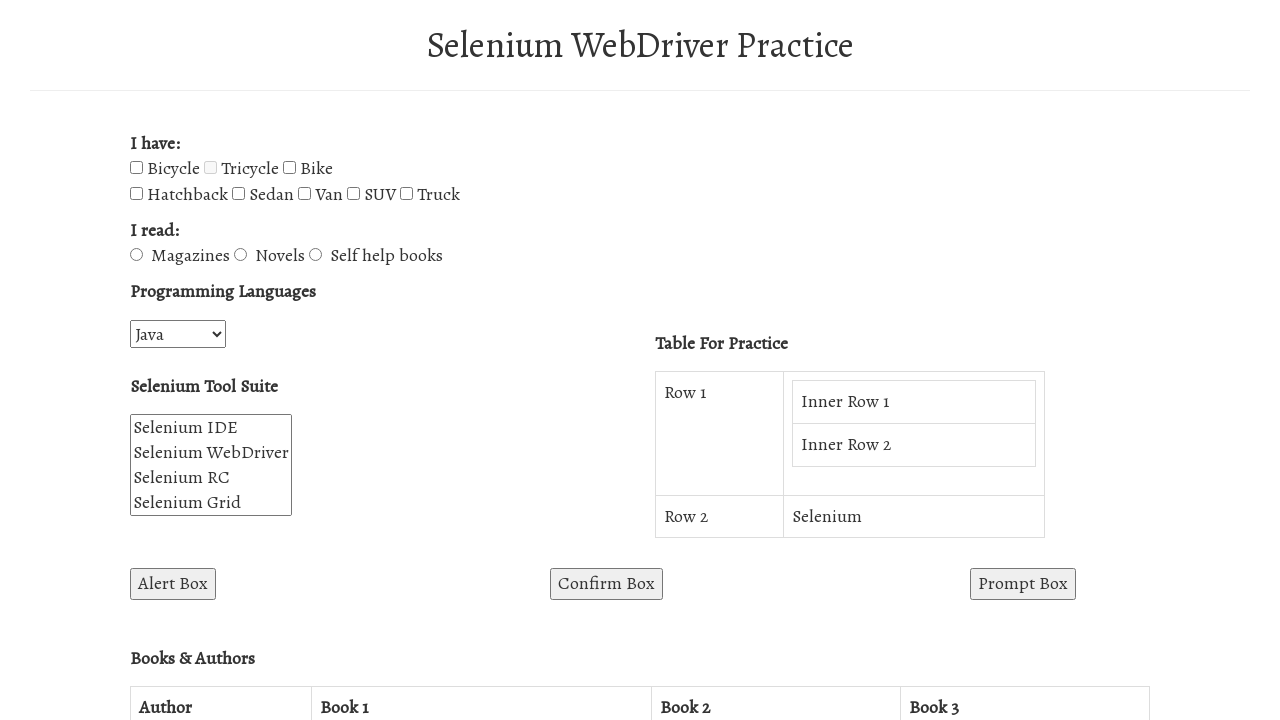

Scrolled to table area by scrolling button element into view
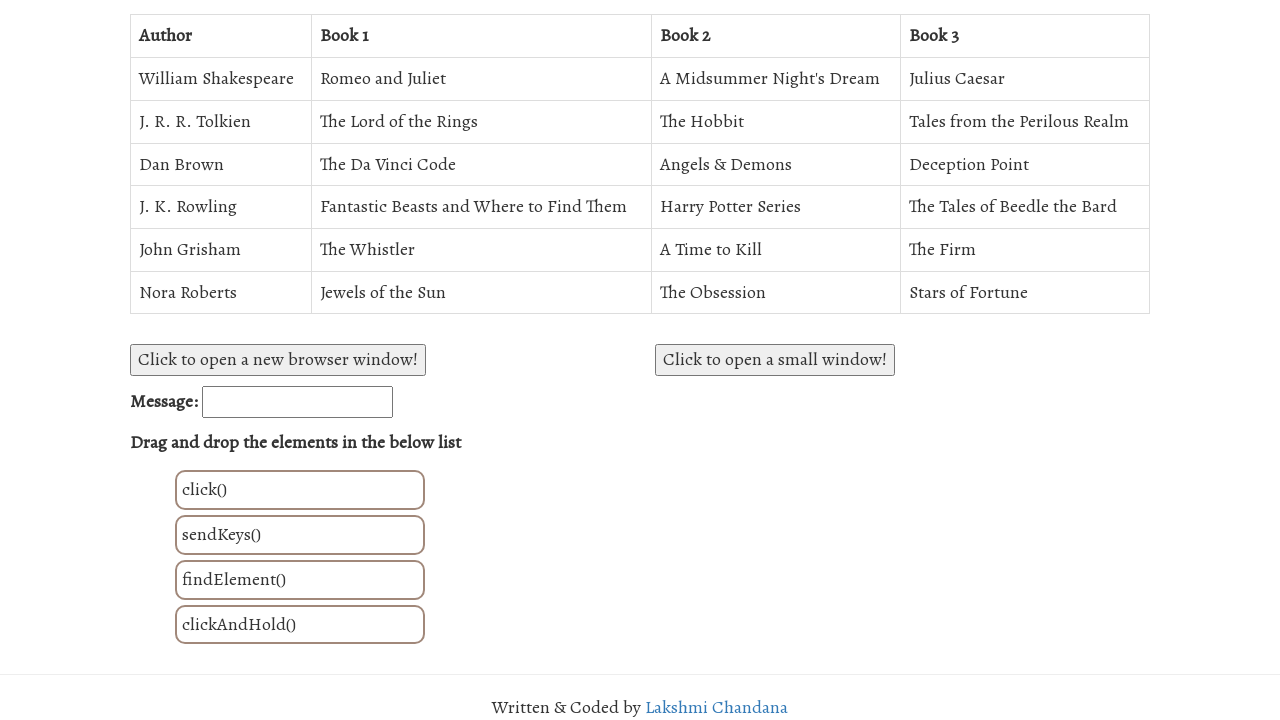

Located all table rows in BooksAuthorsTable
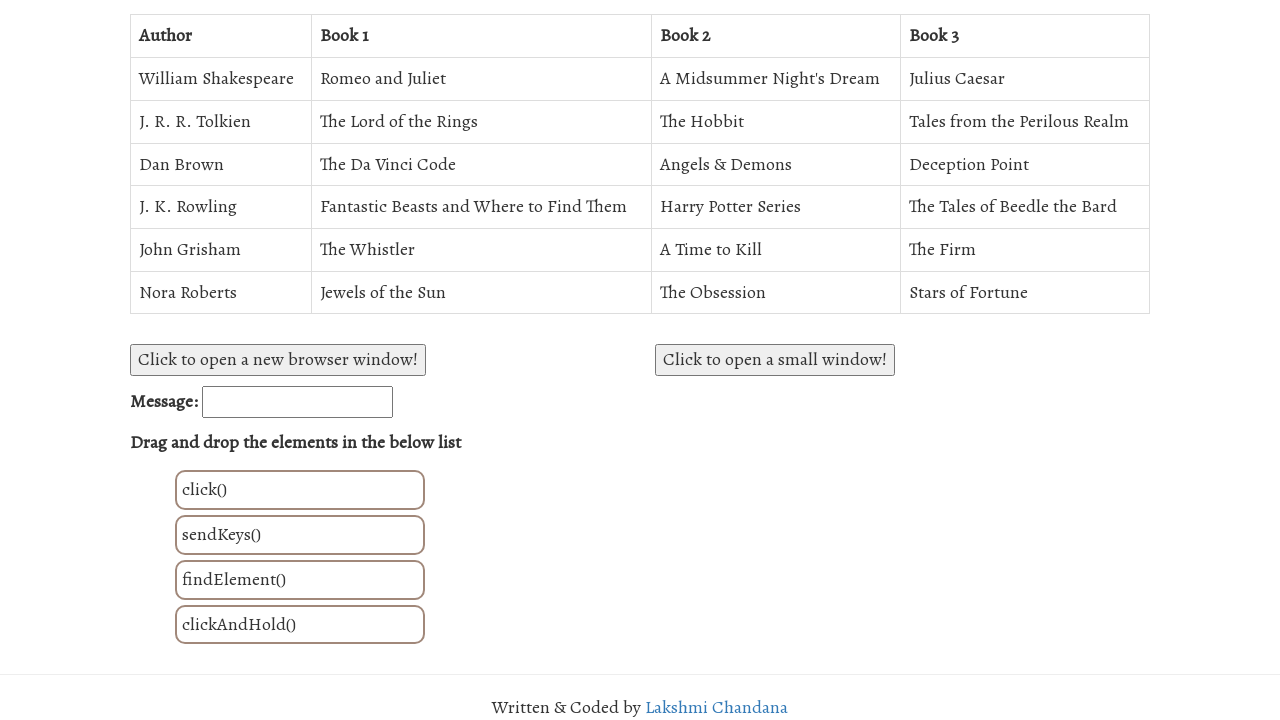

Counted table rows: 7 rows found
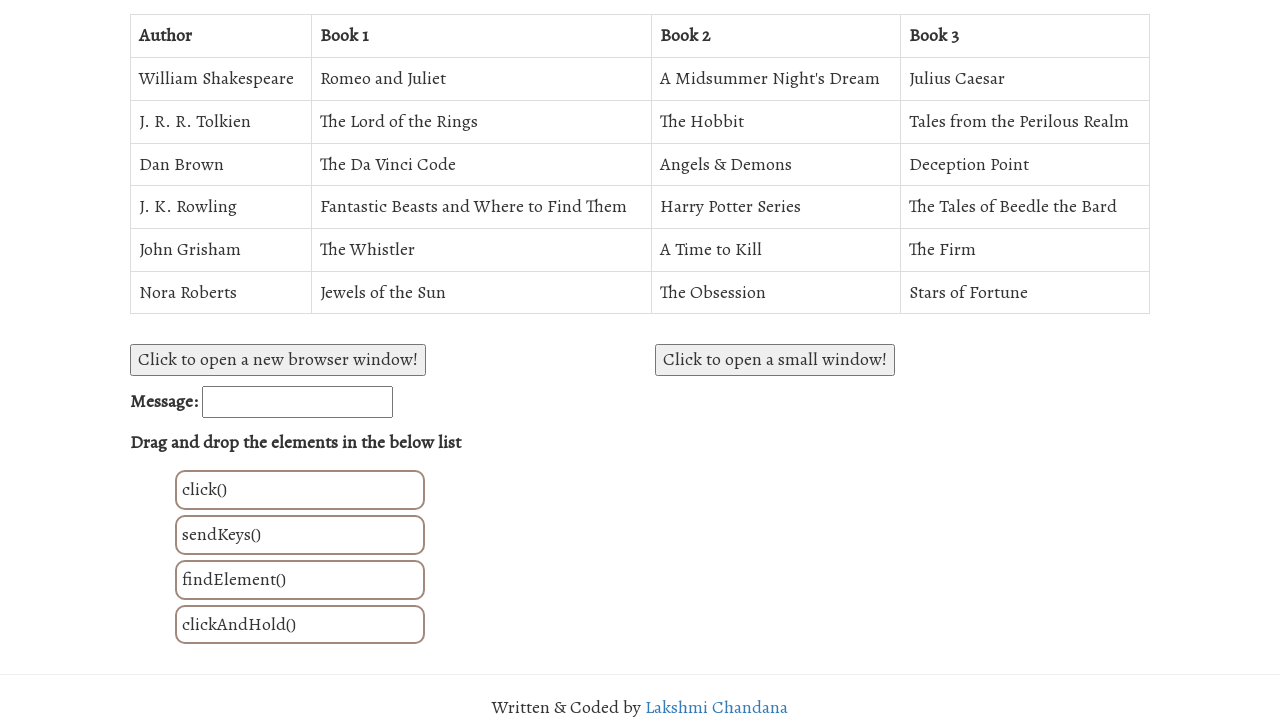

Located all column headers in table
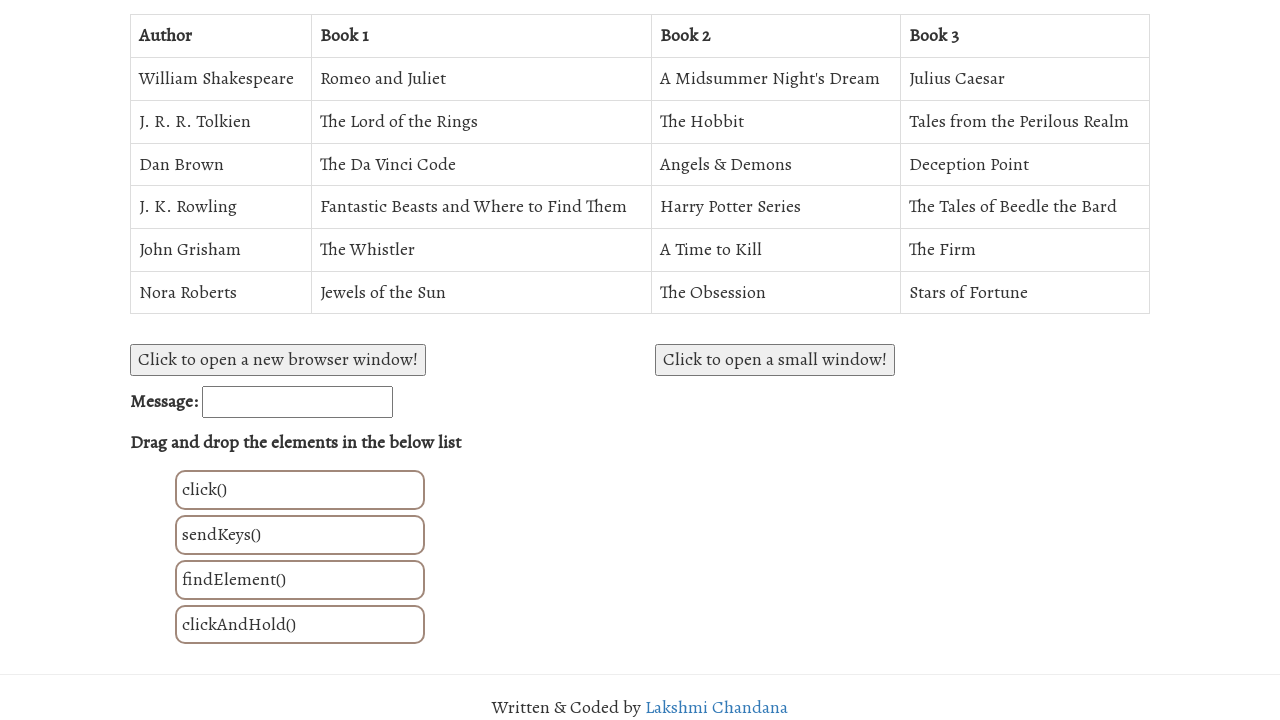

Counted table columns: 4 columns found
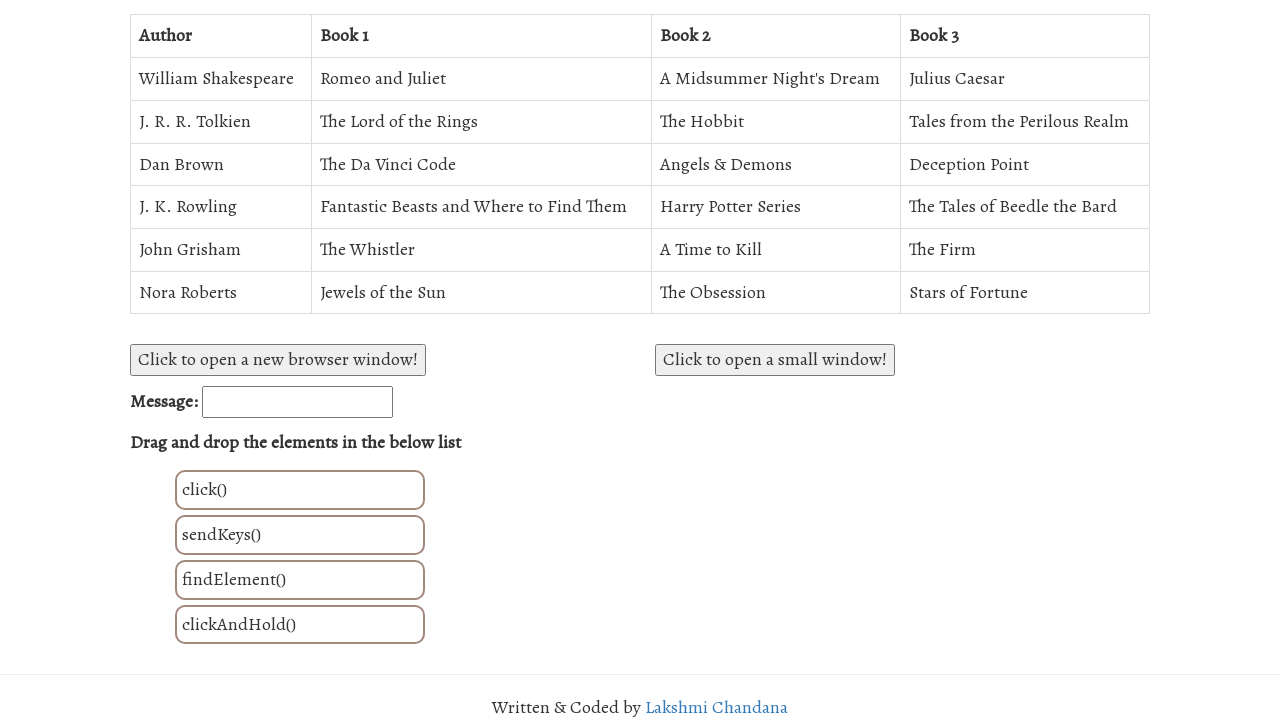

Located Dan Brown's row (row 4) and extracted all cells
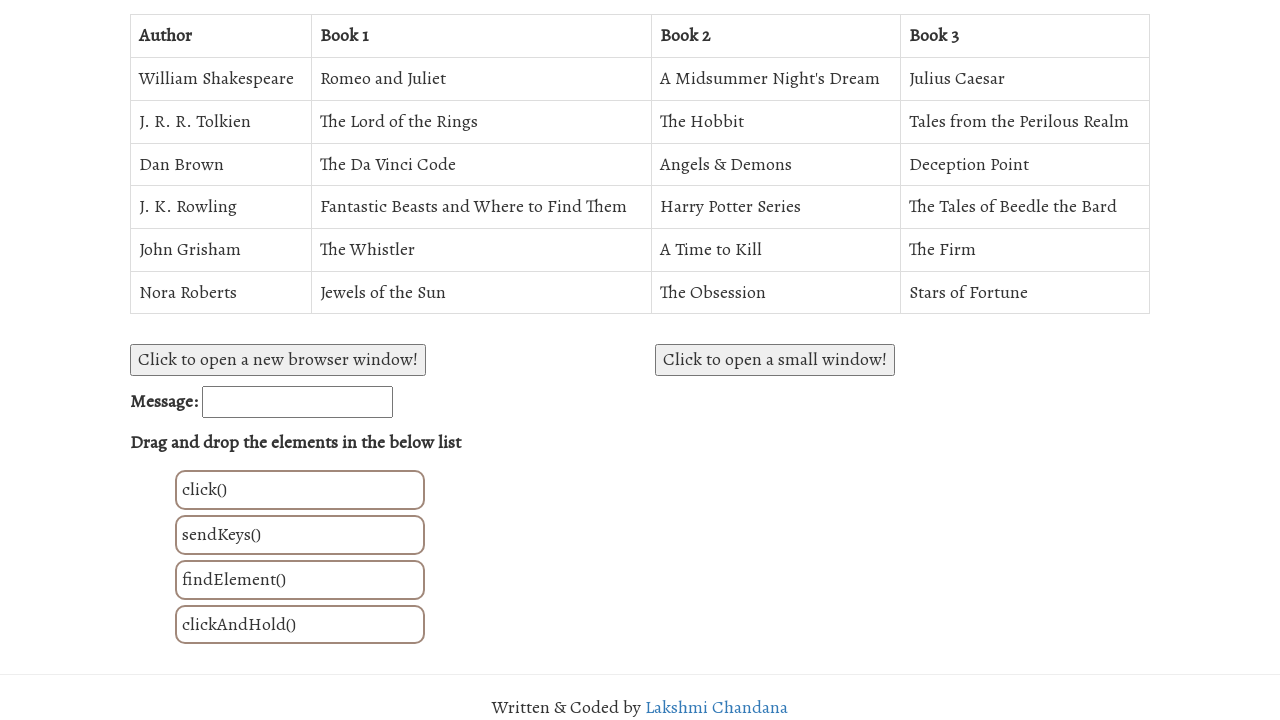

Extracted book data from Dan Brown's row: The Da Vinci Code
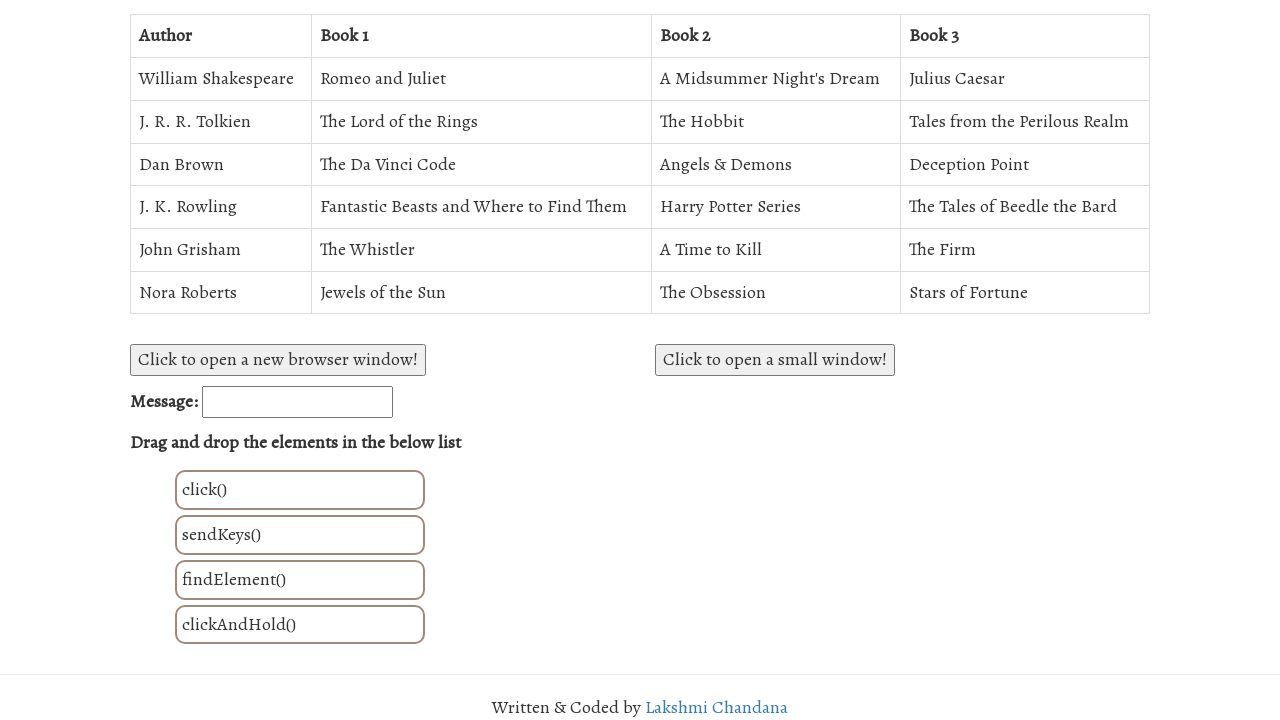

Extracted book data from Dan Brown's row: Angels & Demons
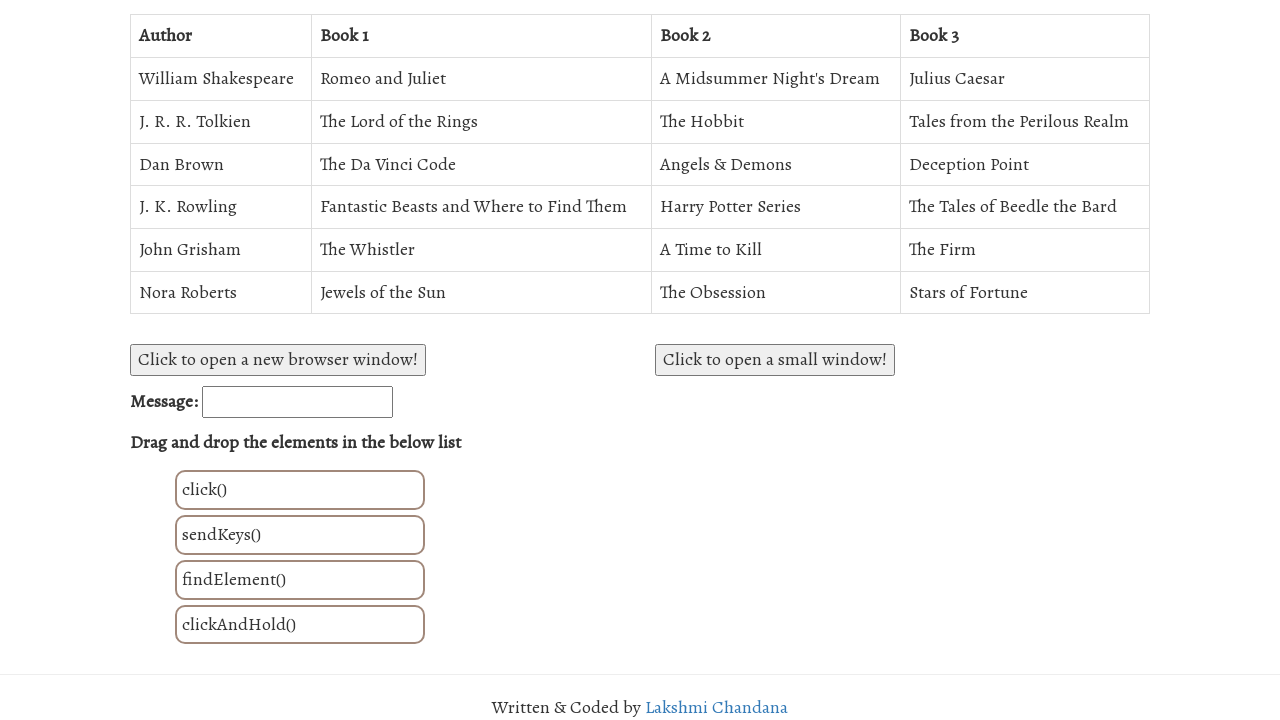

Extracted book data from Dan Brown's row: Deception Point
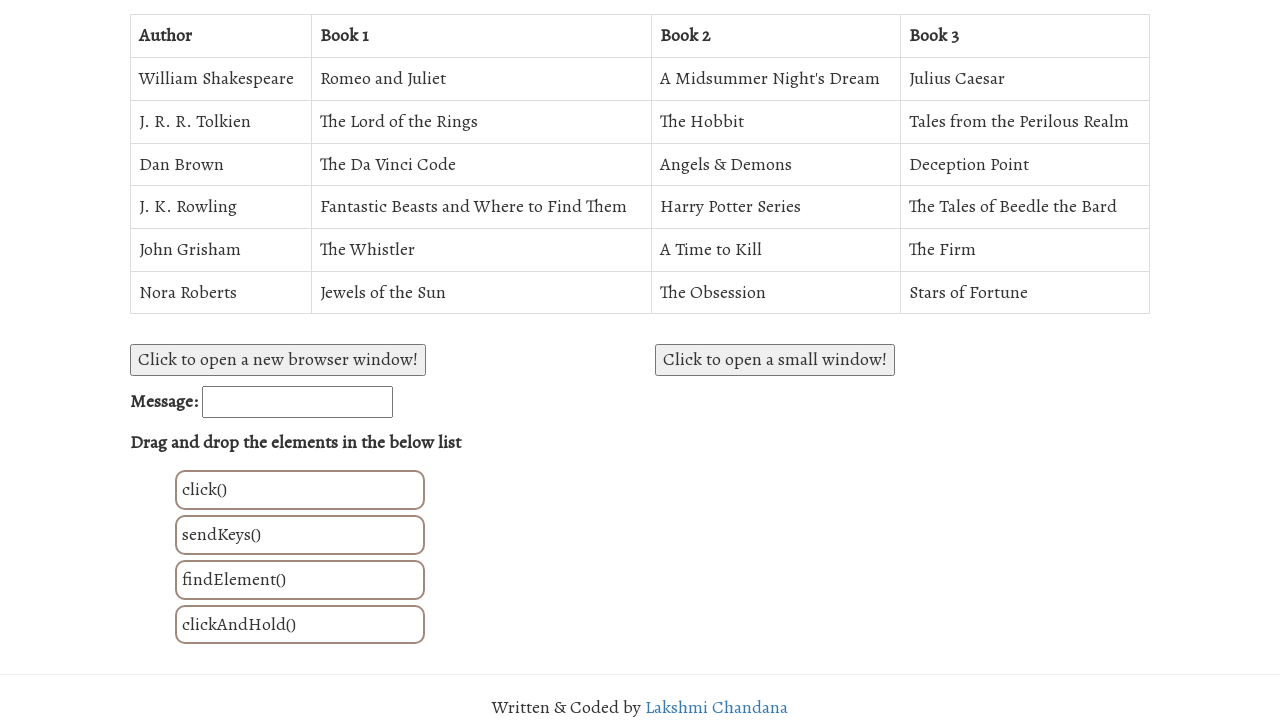

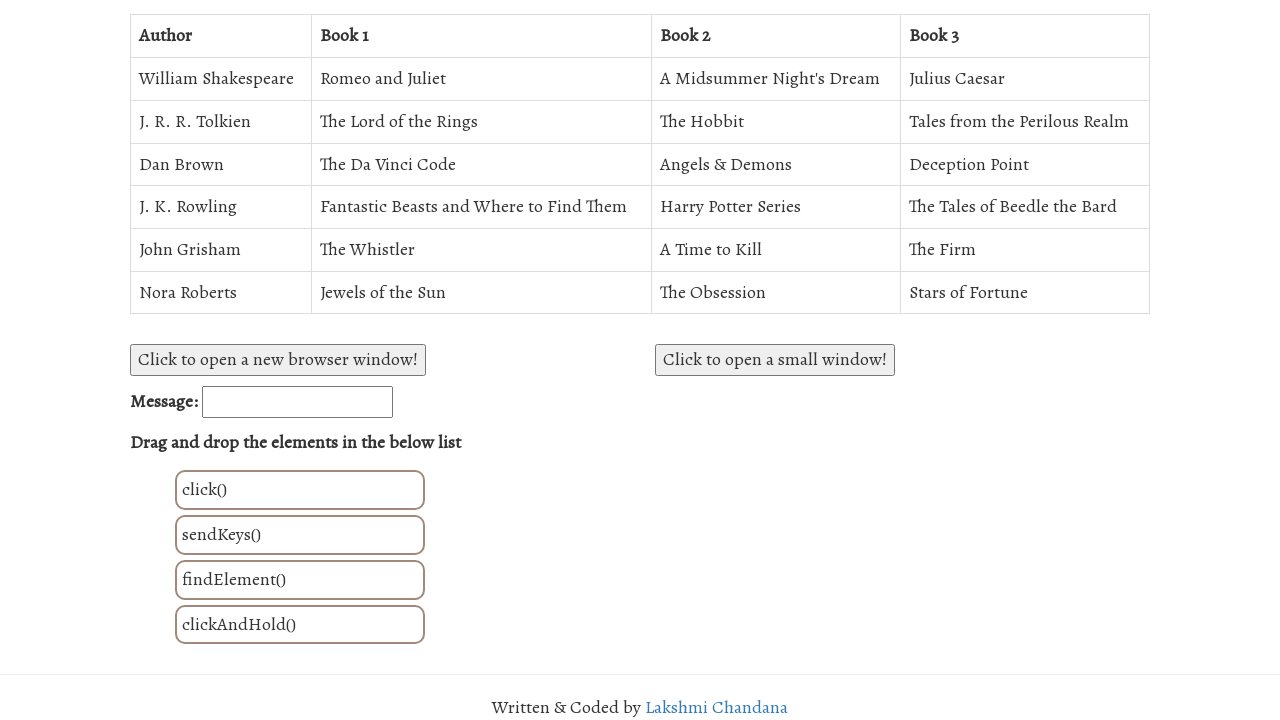